Tests alert handling functionality by clicking a button that triggers a timed alert and accepting it

Starting URL: https://demoqa.com/alerts

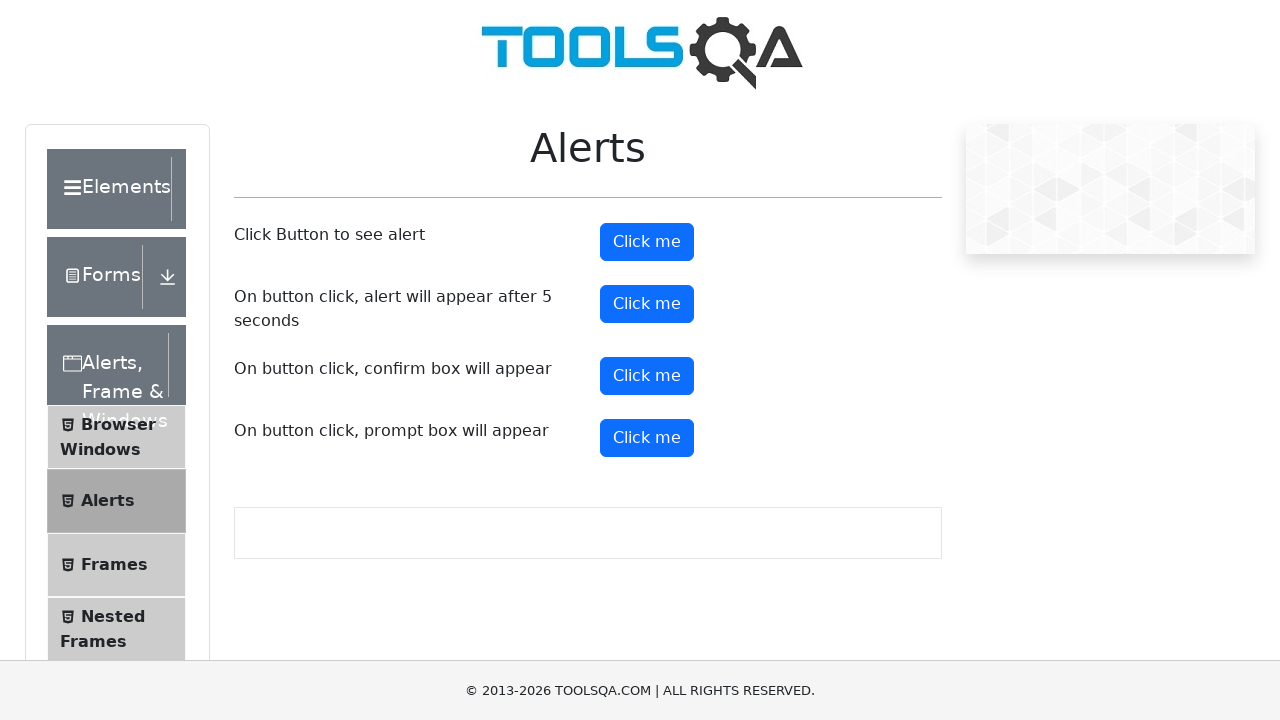

Clicked button to trigger timed alert at (647, 304) on xpath=//button[@class='btn btn-primary' and @id='timerAlertButton']
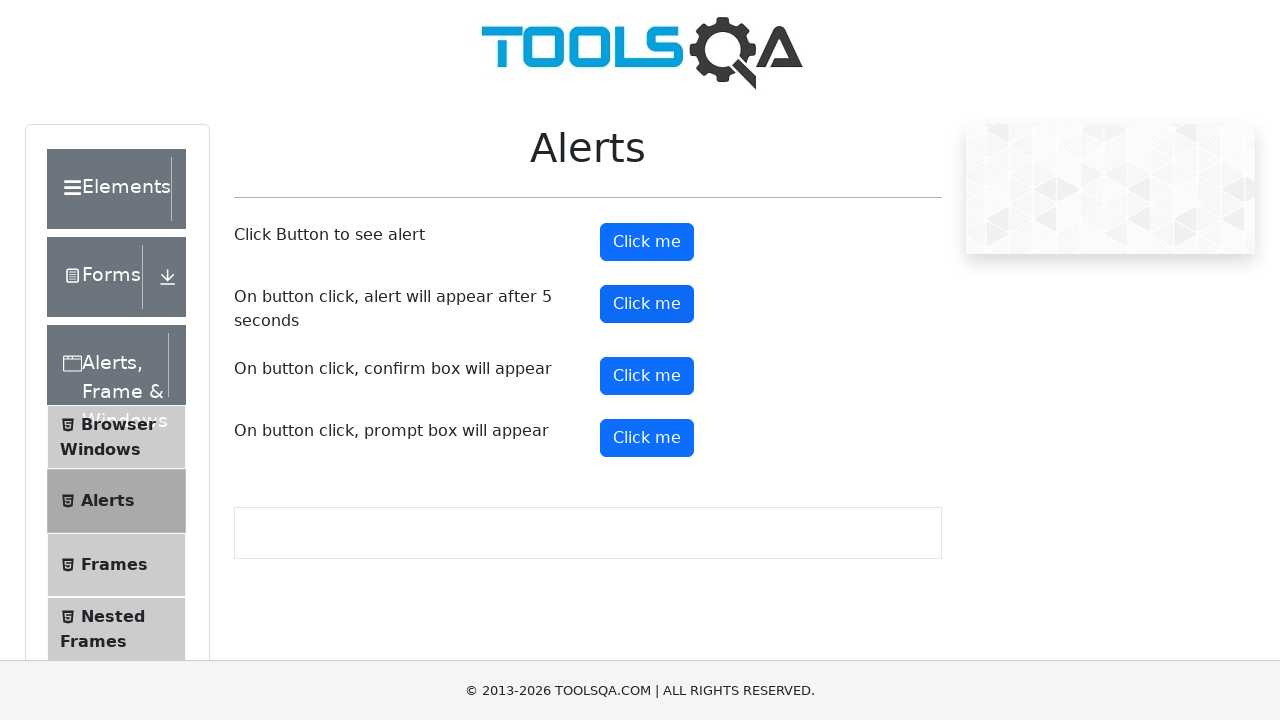

Waited 5 seconds for timed alert to appear
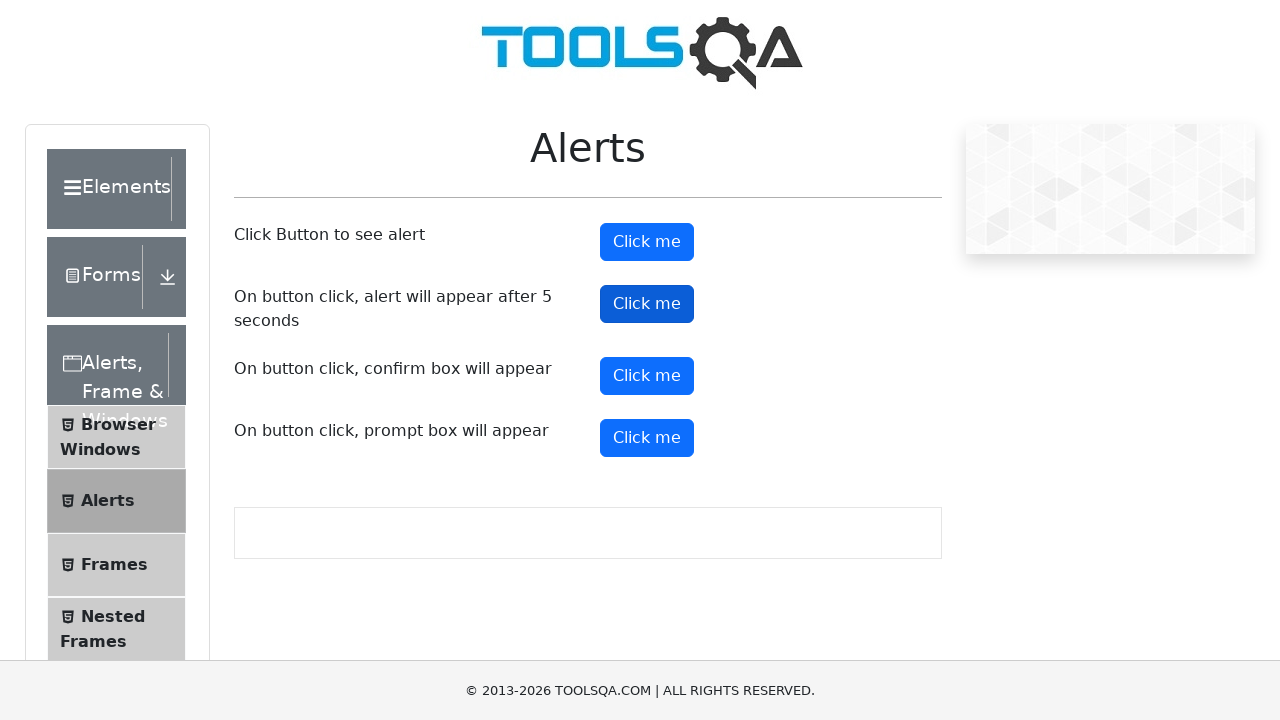

Set up dialog handler to accept alert
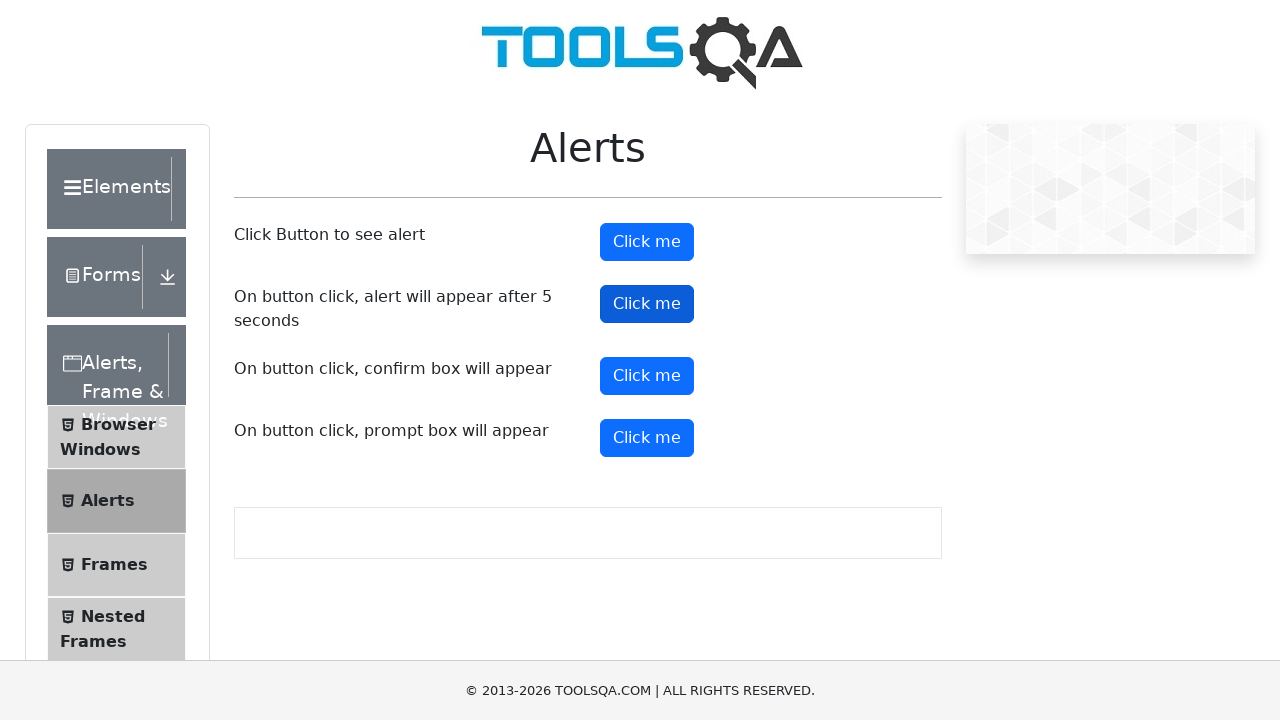

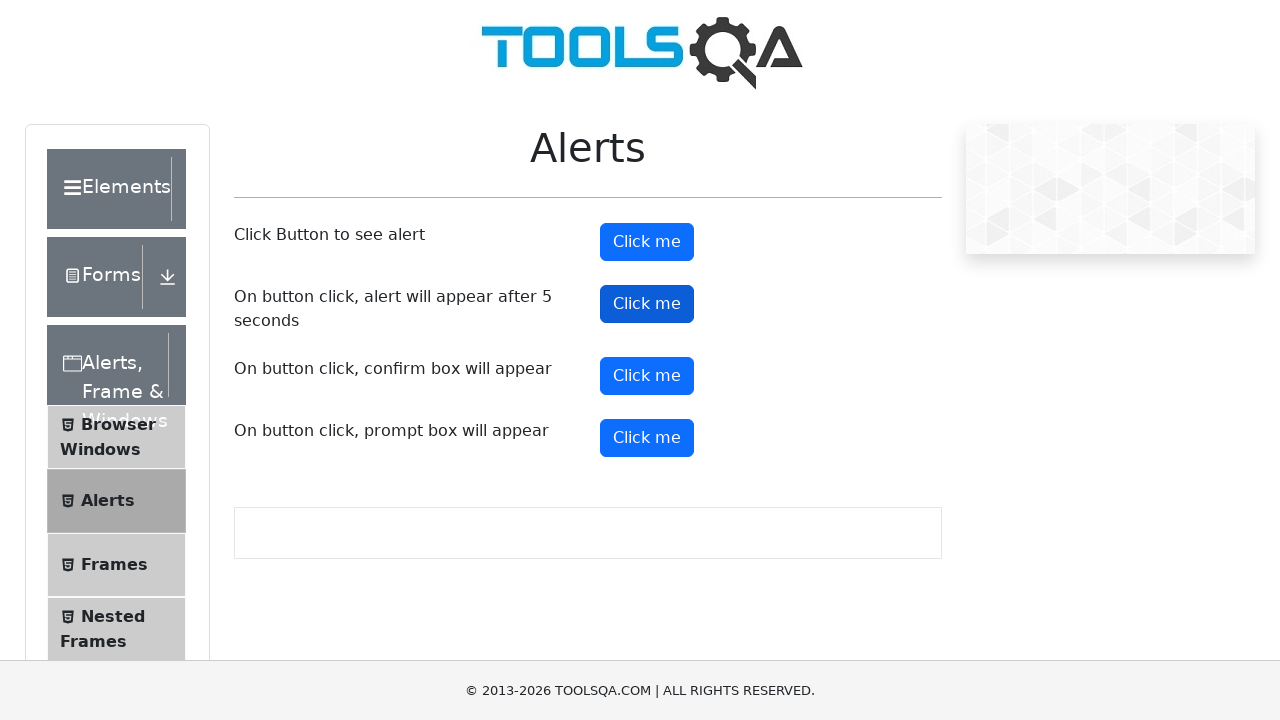